Tests dynamic controls with explicit waits by clicking Remove button, waiting for message, clicking Add button, and verifying the second message

Starting URL: https://the-internet.herokuapp.com/dynamic_controls

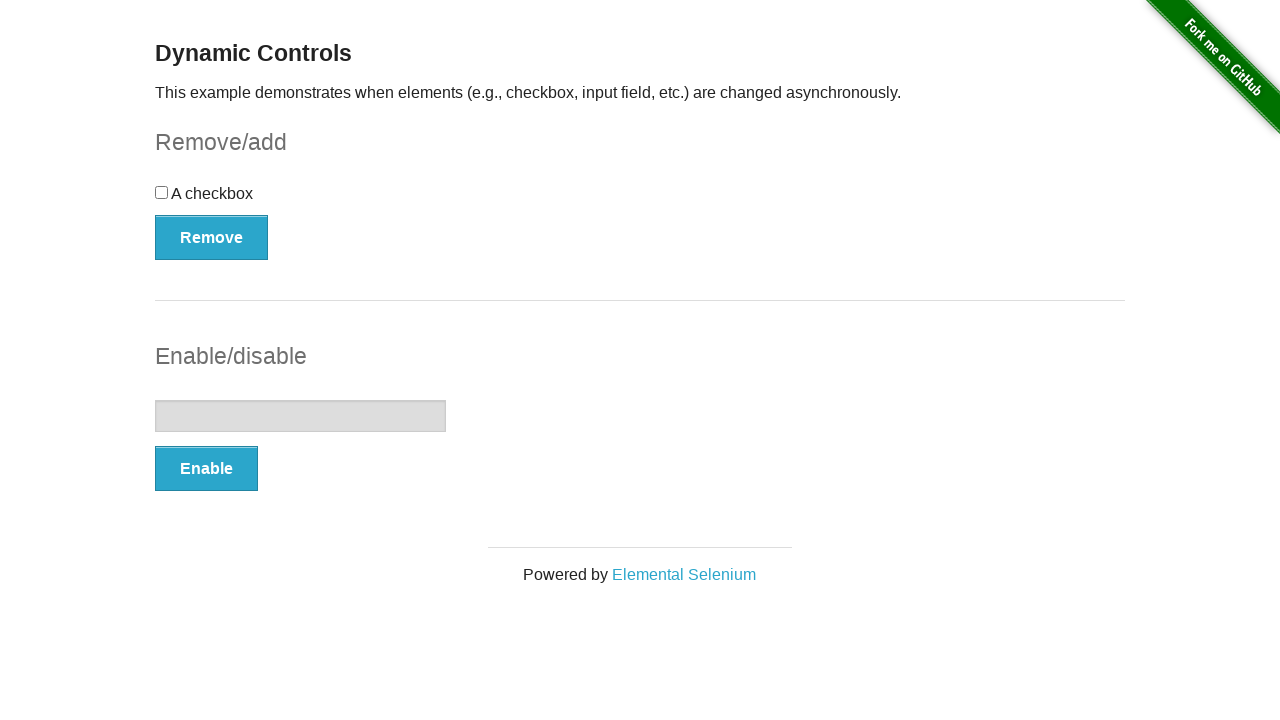

Clicked Remove button at (212, 237) on xpath=//*[text()='Remove']
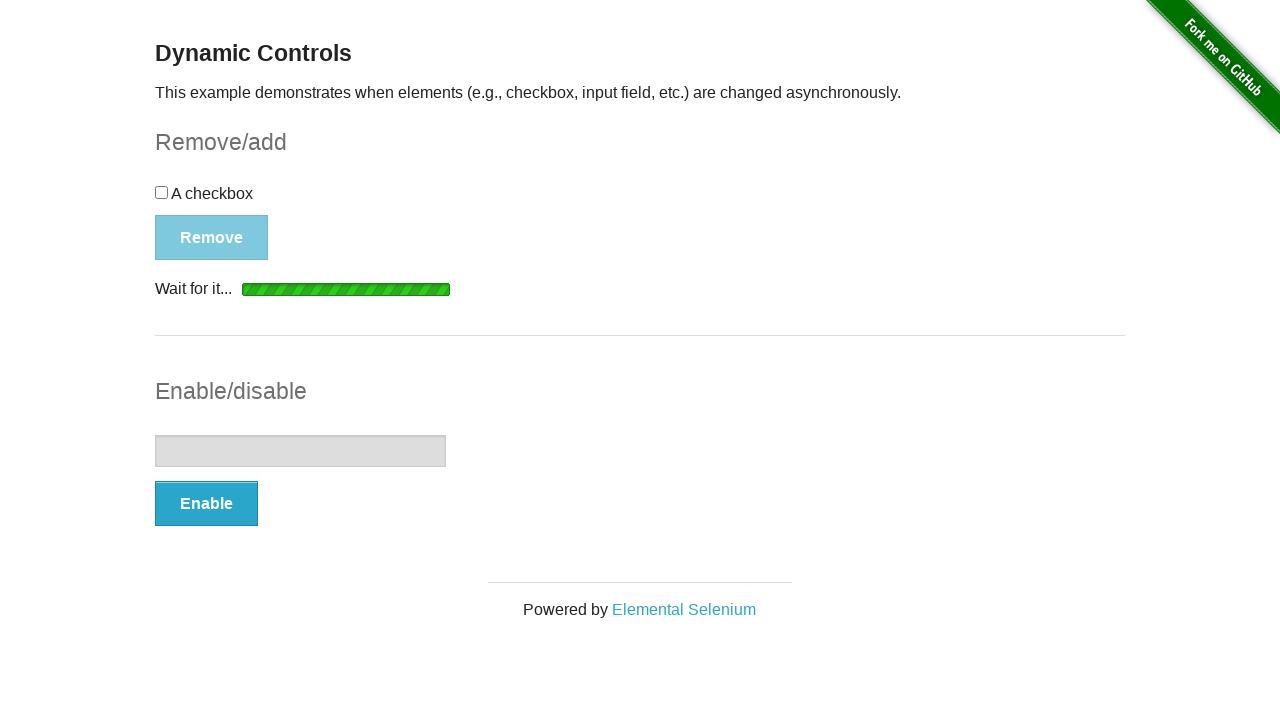

Waited for 'It's gone!' message to be visible
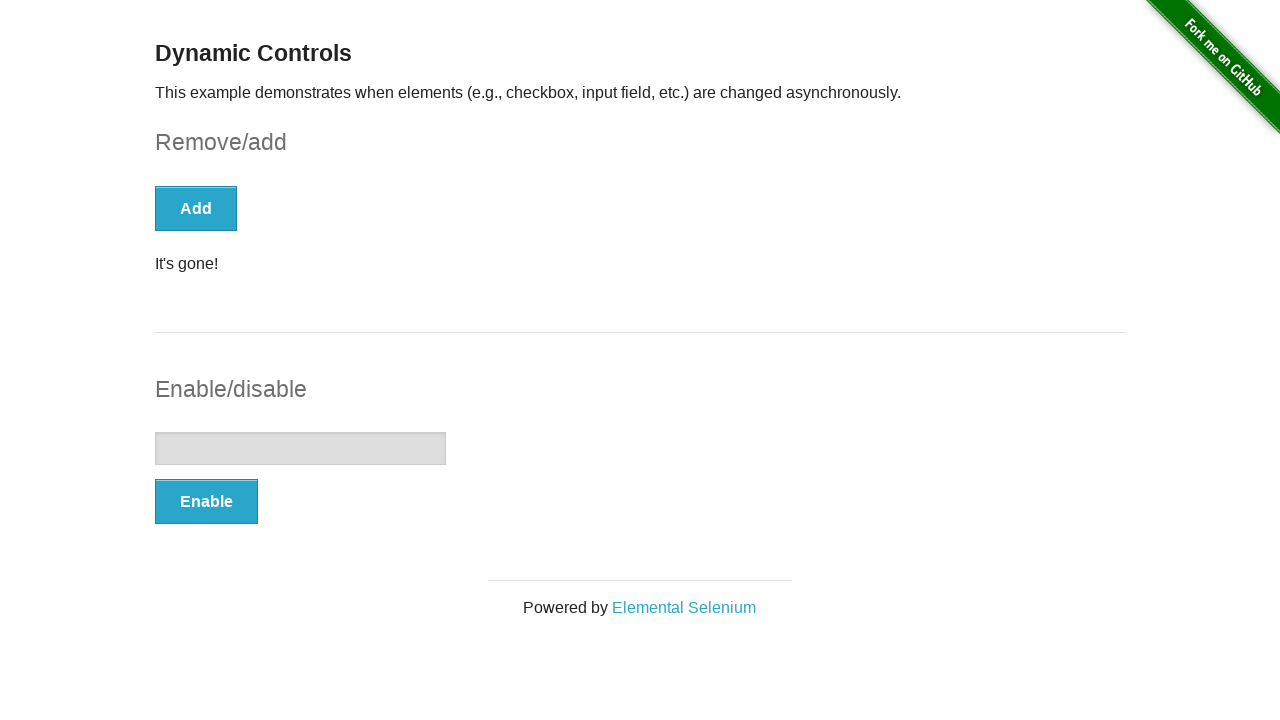

Clicked Add button at (196, 208) on xpath=//*[text()='Add']
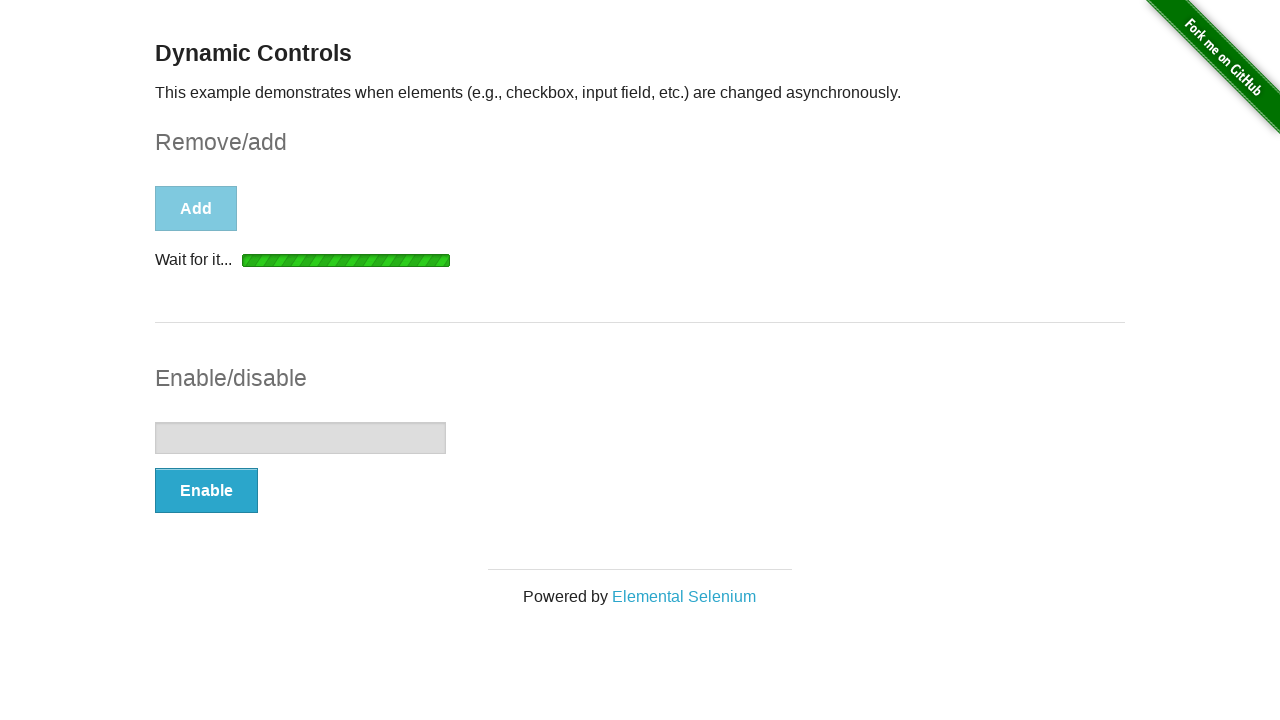

Waited for 'It's back!' message to be visible
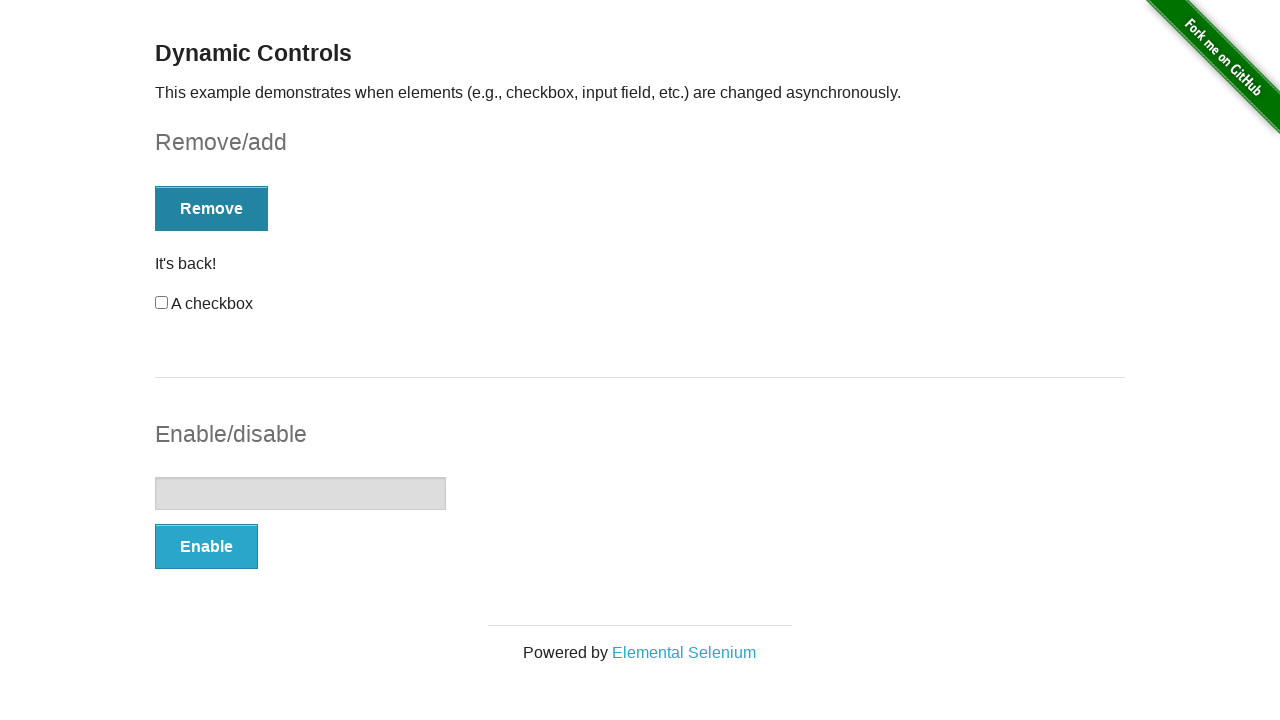

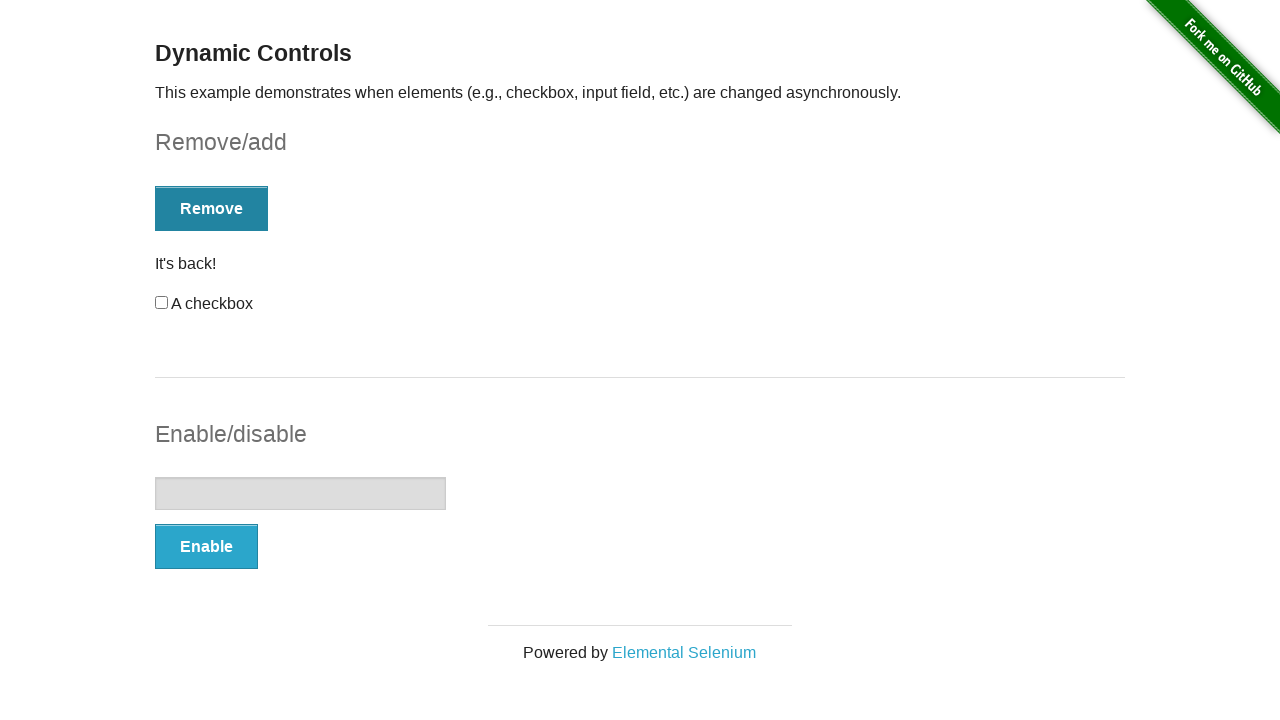